Navigates to JustETF SSLN profile page and verifies the price quote element is visible

Starting URL: https://www.justetf.com/en/etf-profile.html?isin=IE00B4NCWG09

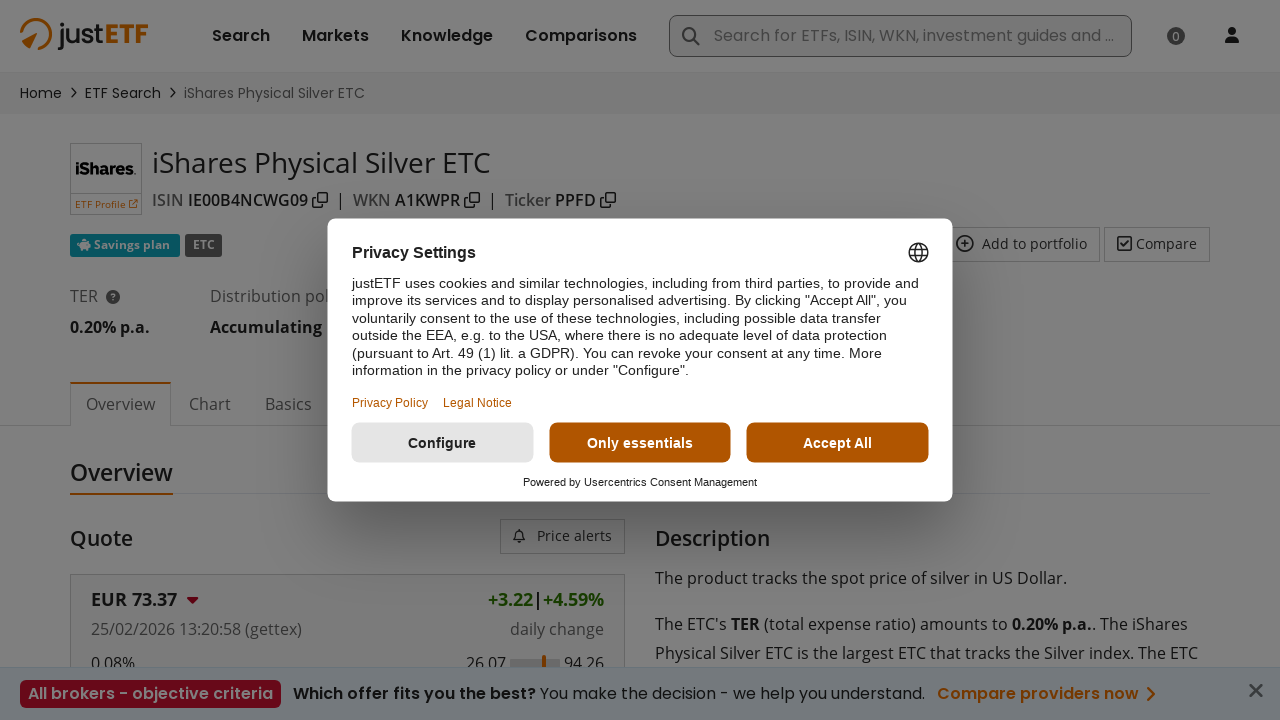

SSLN price quote element became visible on JustETF profile page
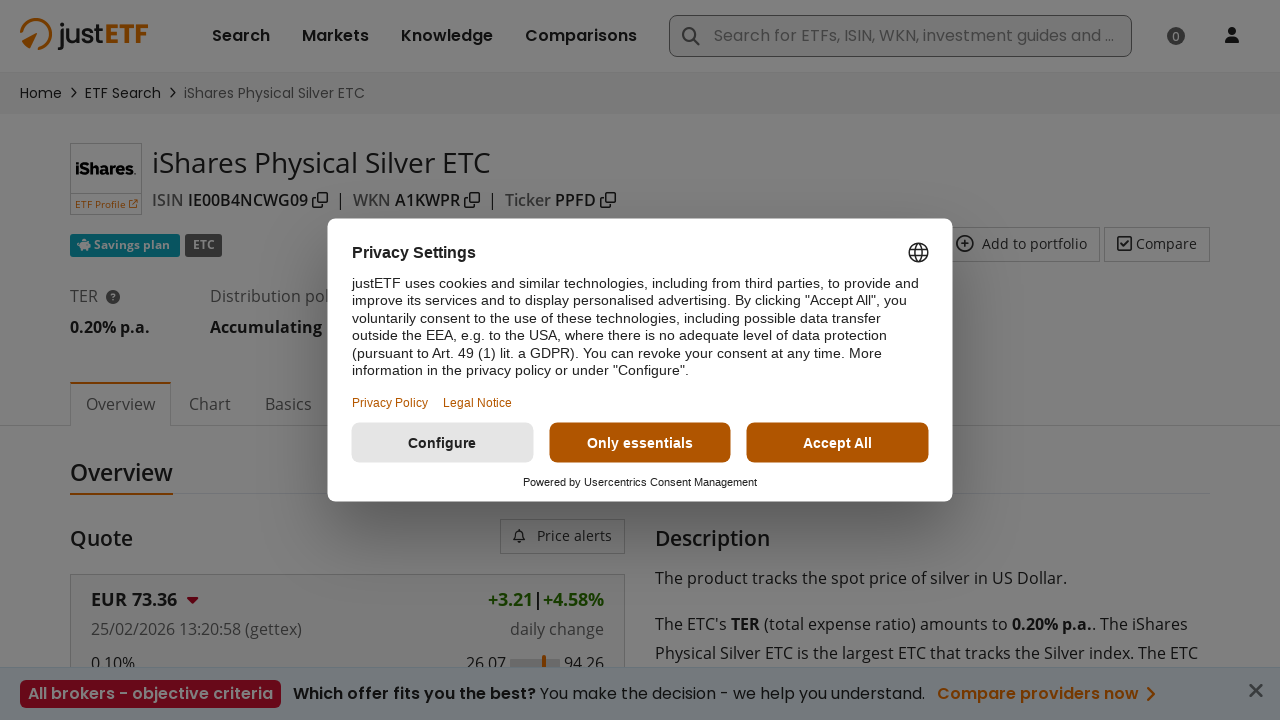

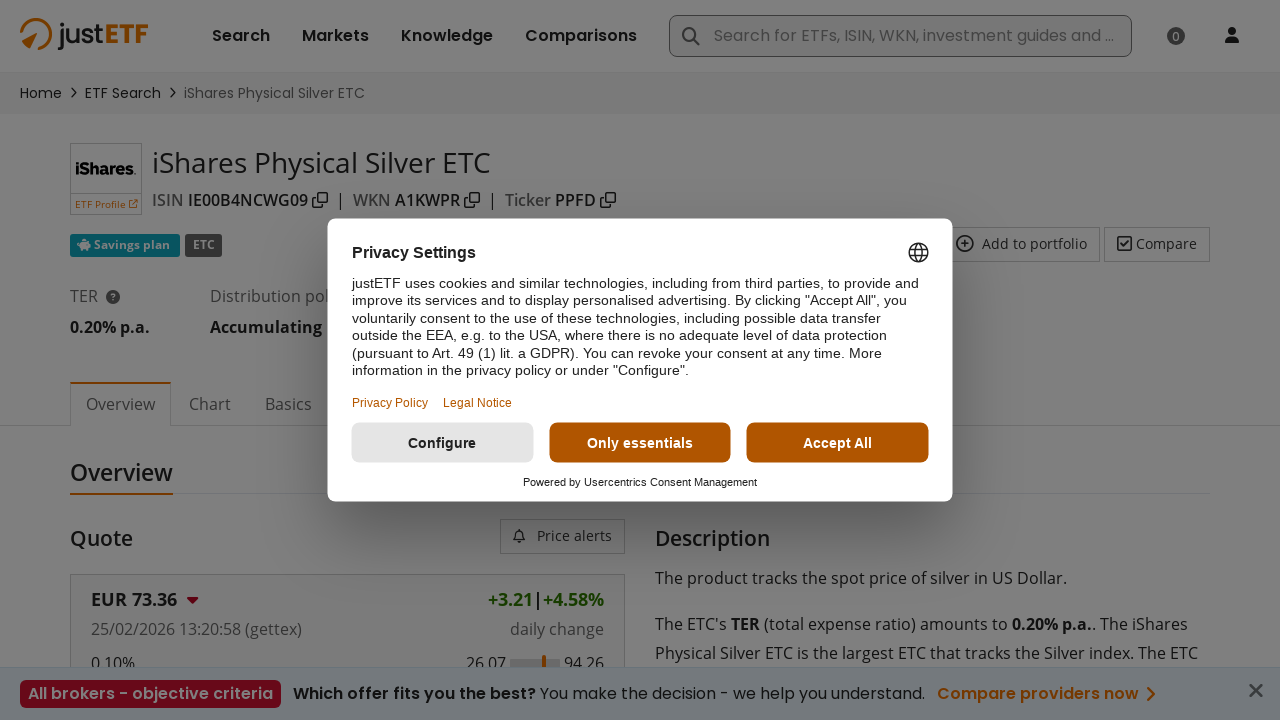